Tests filling the username input field with a test value and verifies the input

Starting URL: https://testpages.herokuapp.com/styled/basic-html-form-test.html

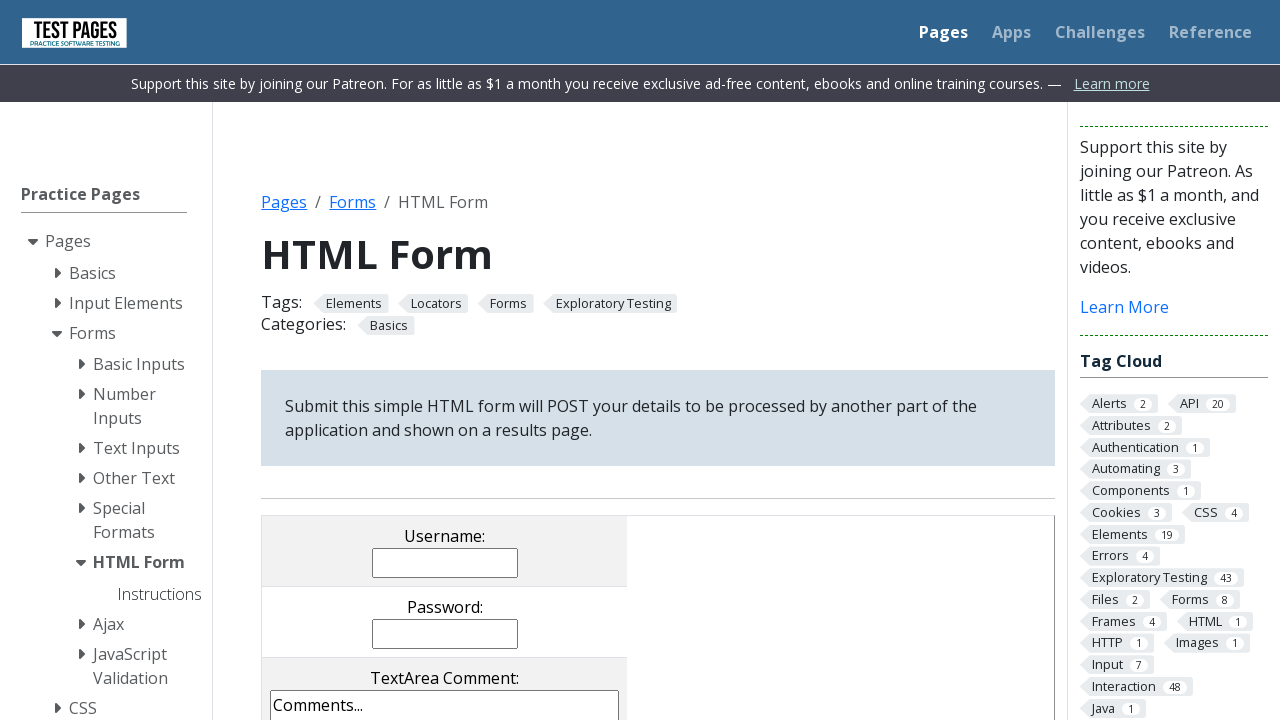

Located username input field
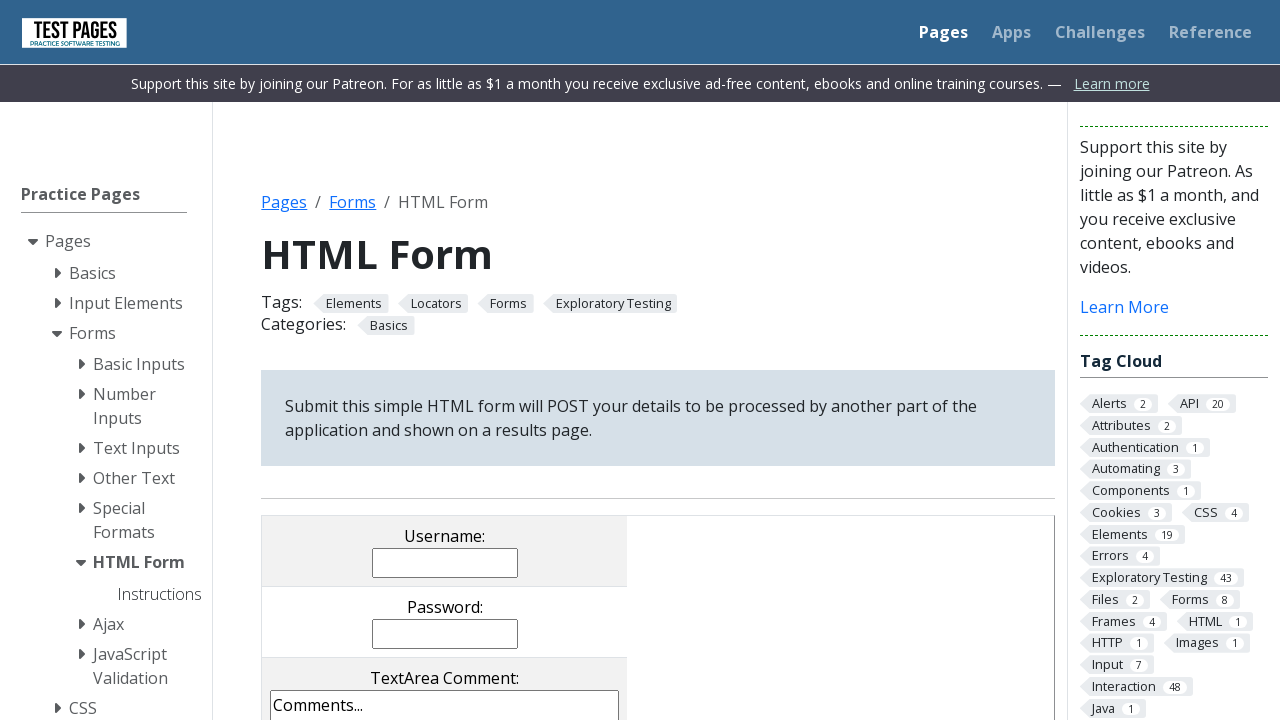

Username input field is visible
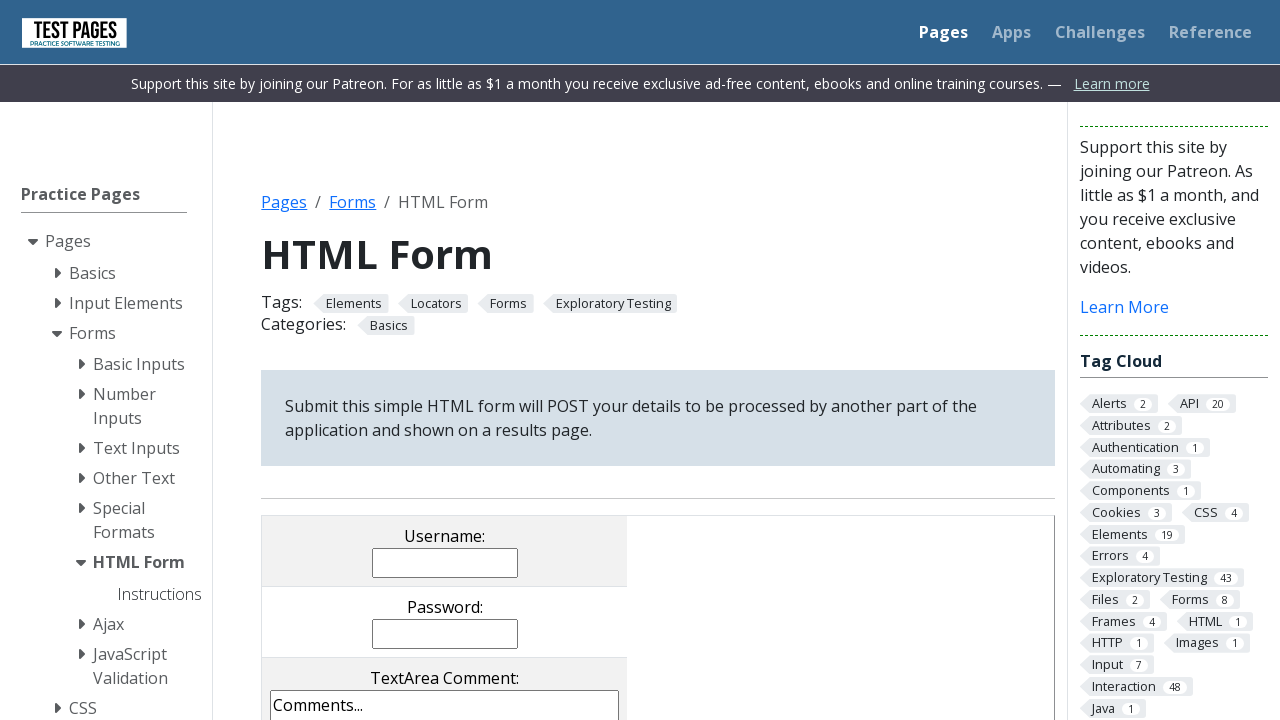

Filled username field with 'testUser' on xpath=//input[@name="username"]
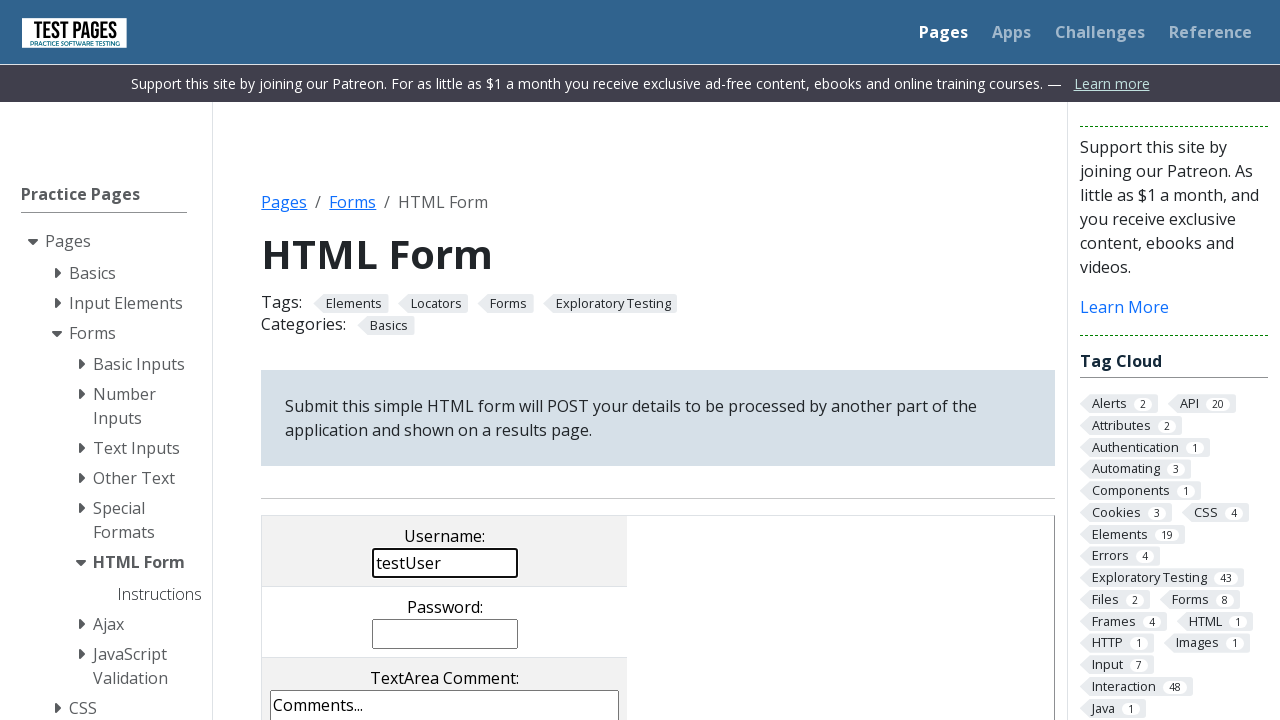

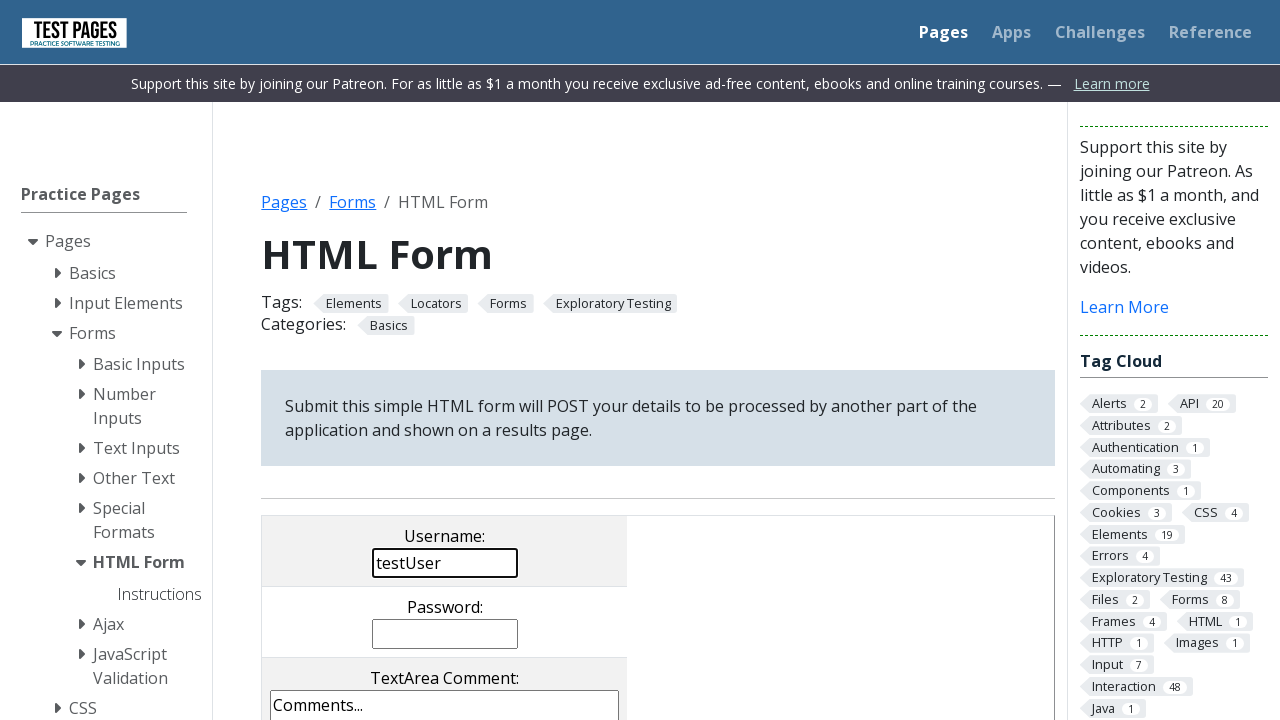